Tests the age form by entering a name and age, submitting the form, and verifying the resulting message

Starting URL: https://kristinek.github.io/site/examples/age

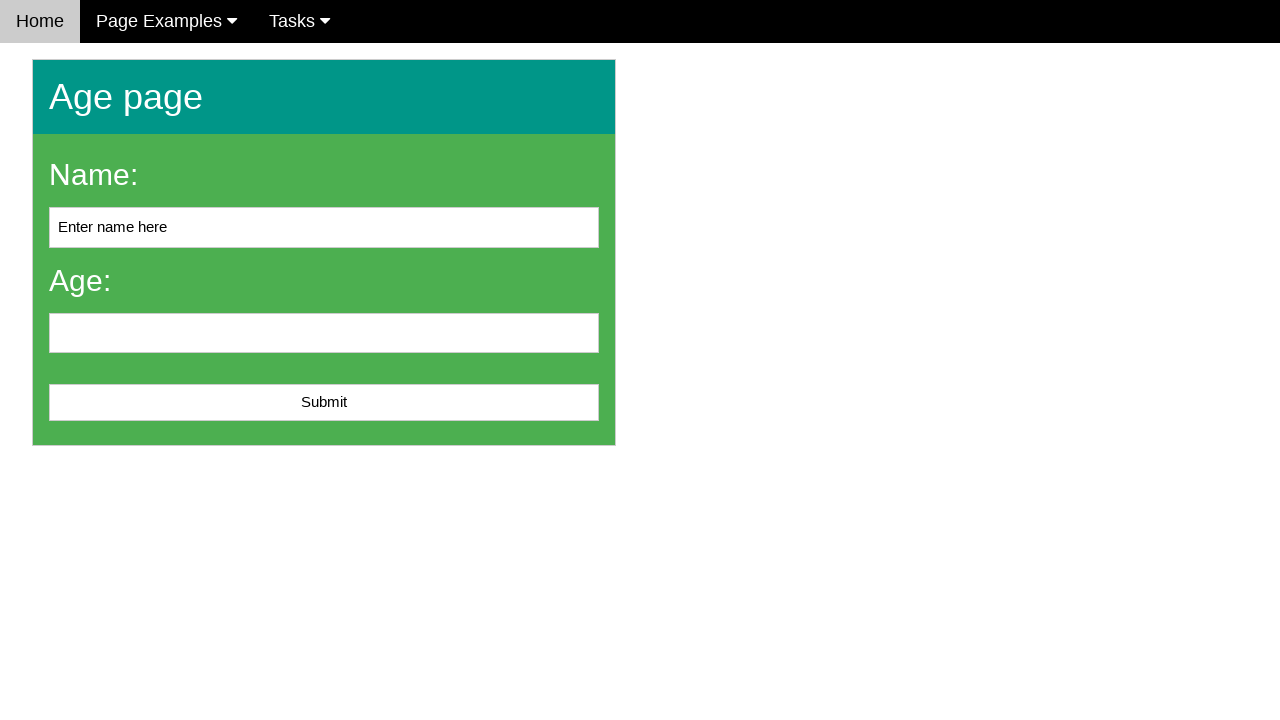

Cleared name input field on #name
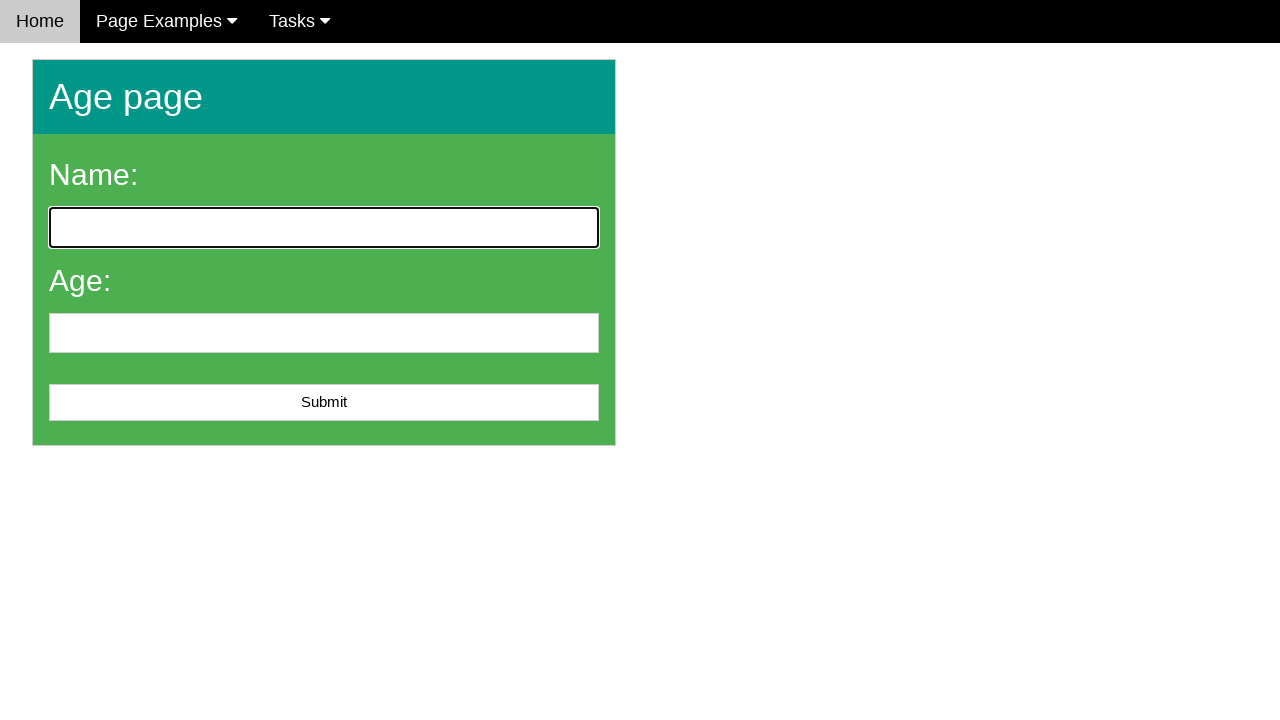

Filled name field with 'John Smith' on #name
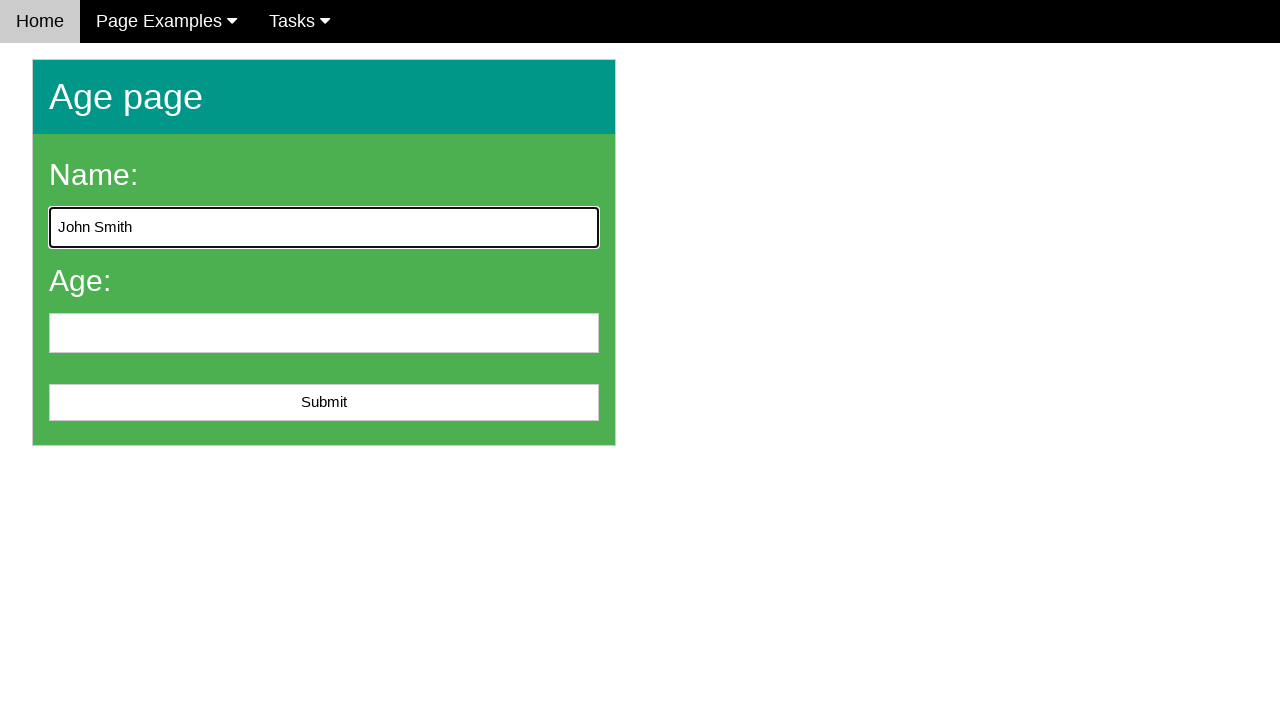

Filled age field with '25' on #age
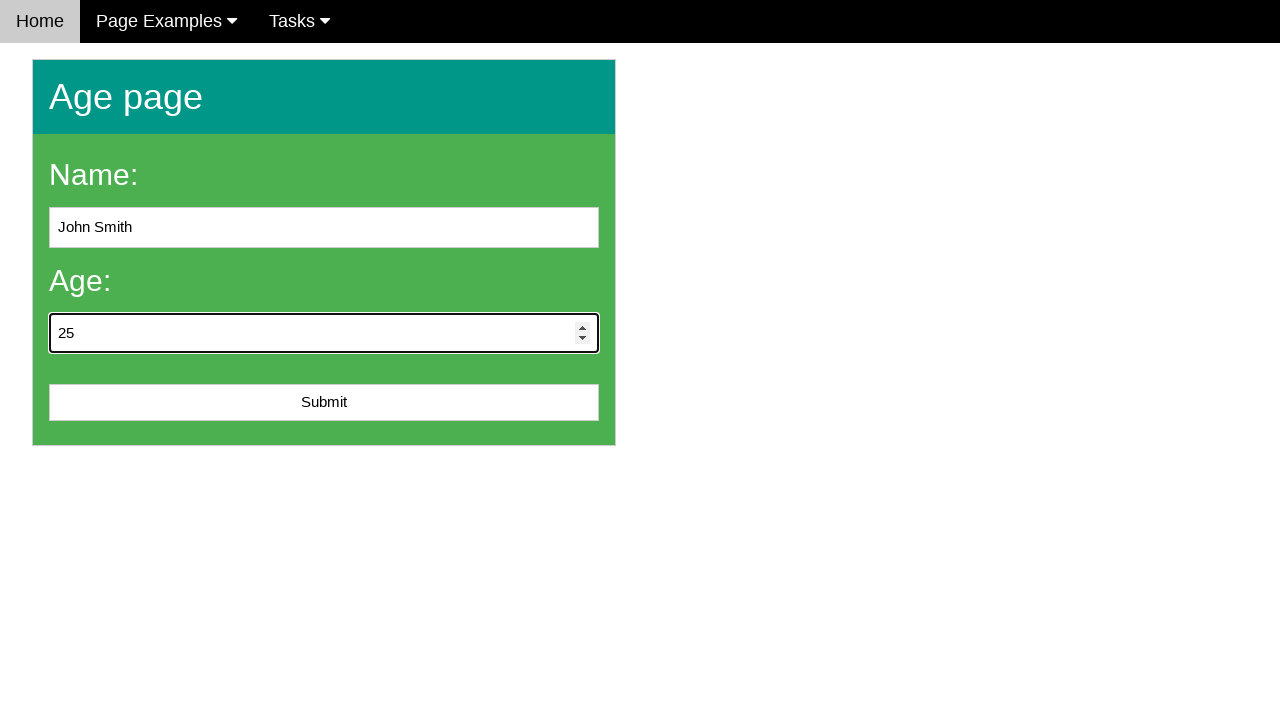

Clicked submit button to submit age form at (324, 403) on #submit
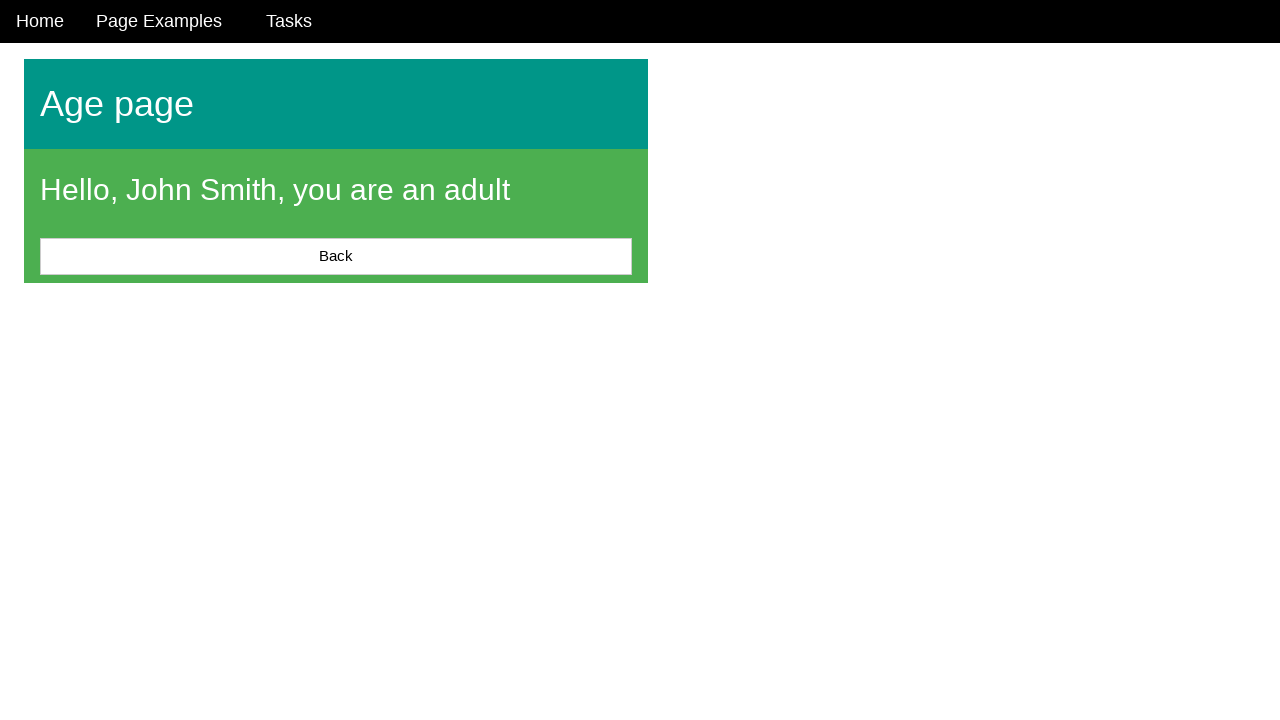

Verified success message appeared
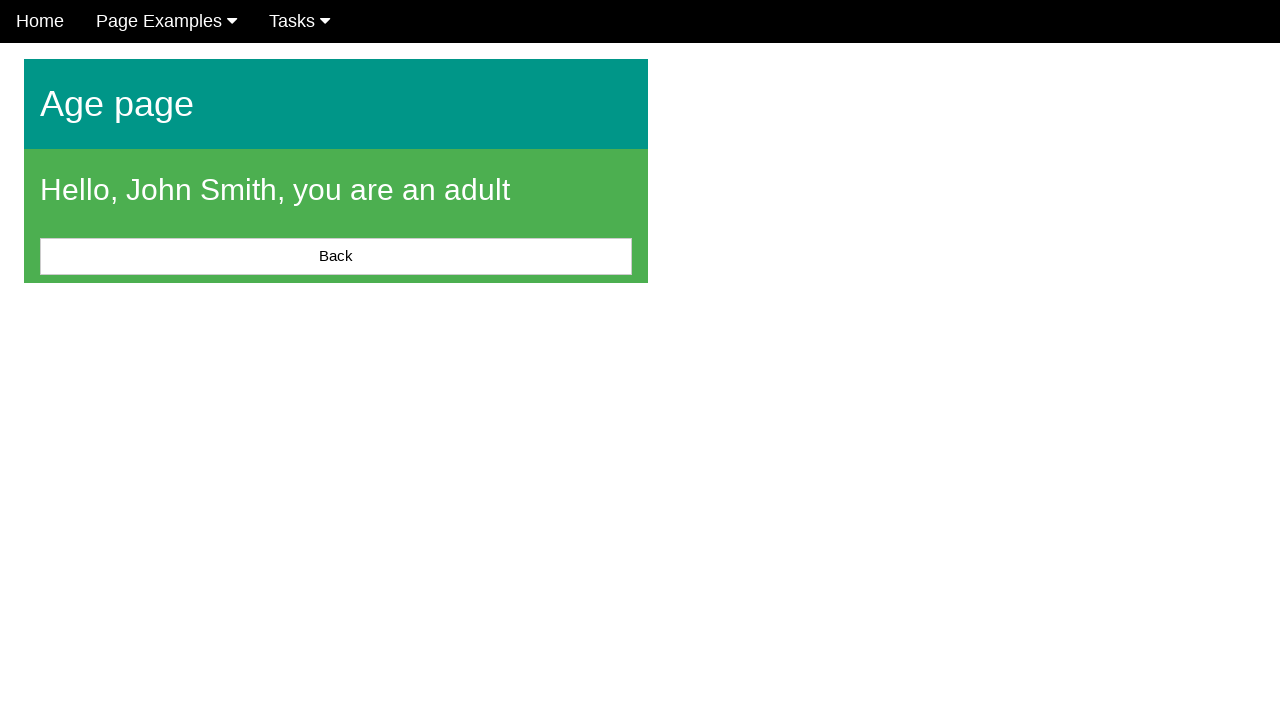

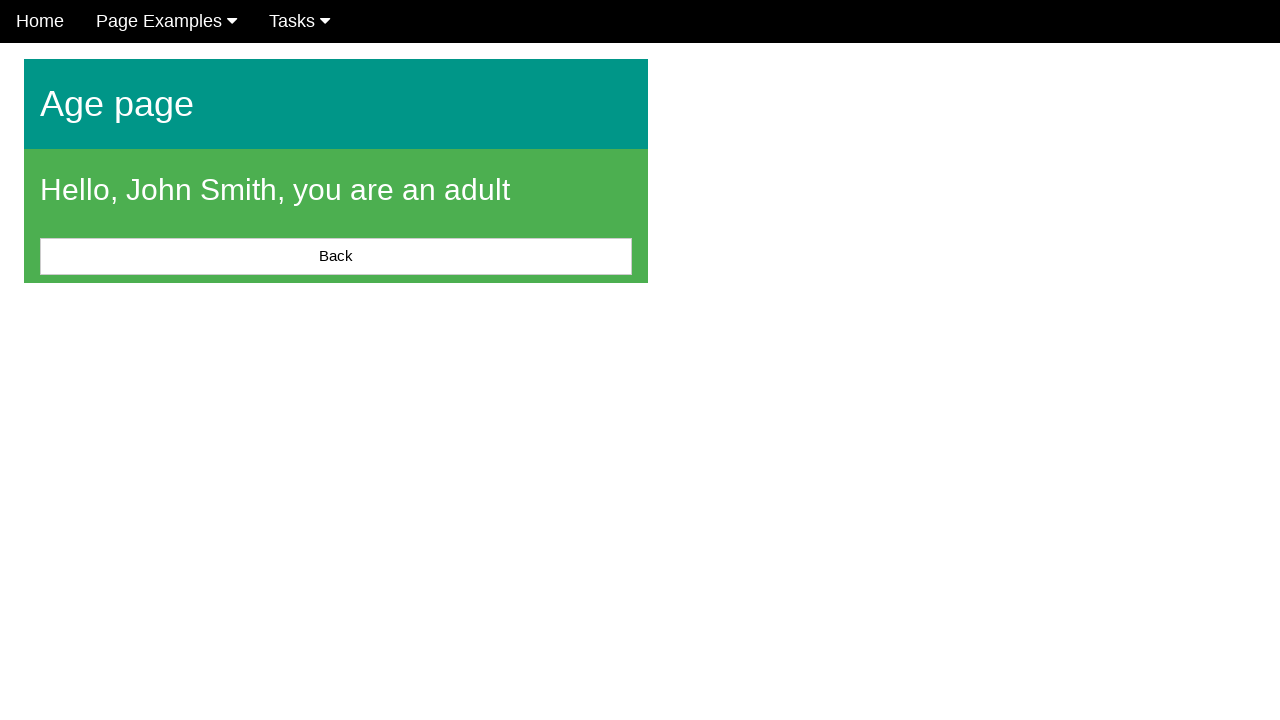